Tests copy and paste functionality between two text input fields on a text comparison website

Starting URL: https://text-compare.com/

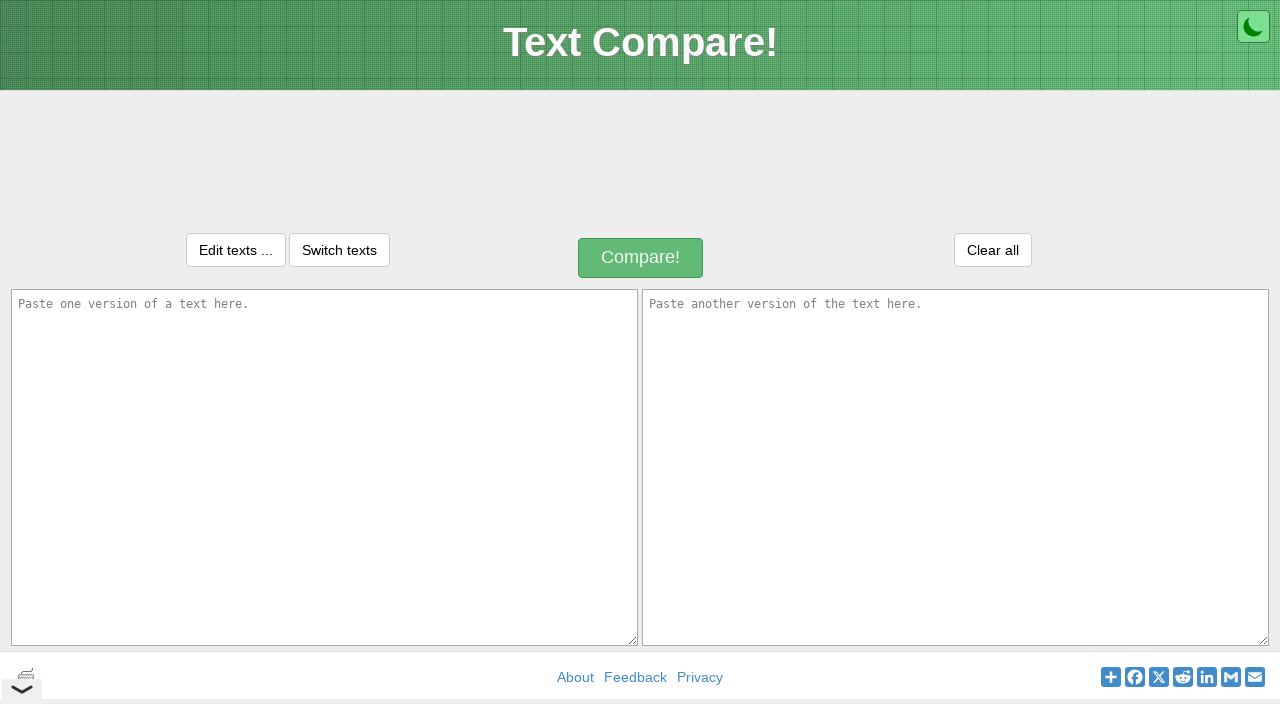

Filled first input field with 'Hello Deepak' on #inputText1
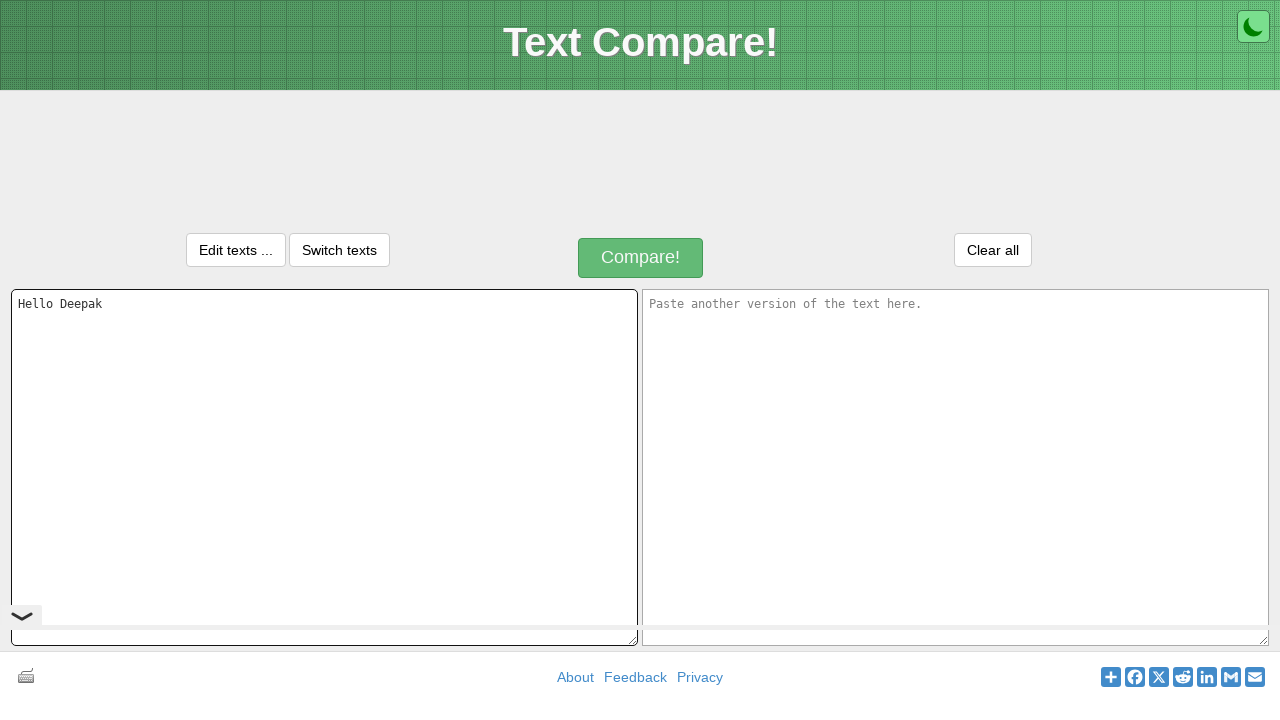

Clicked on first input field to focus it at (324, 467) on #inputText1
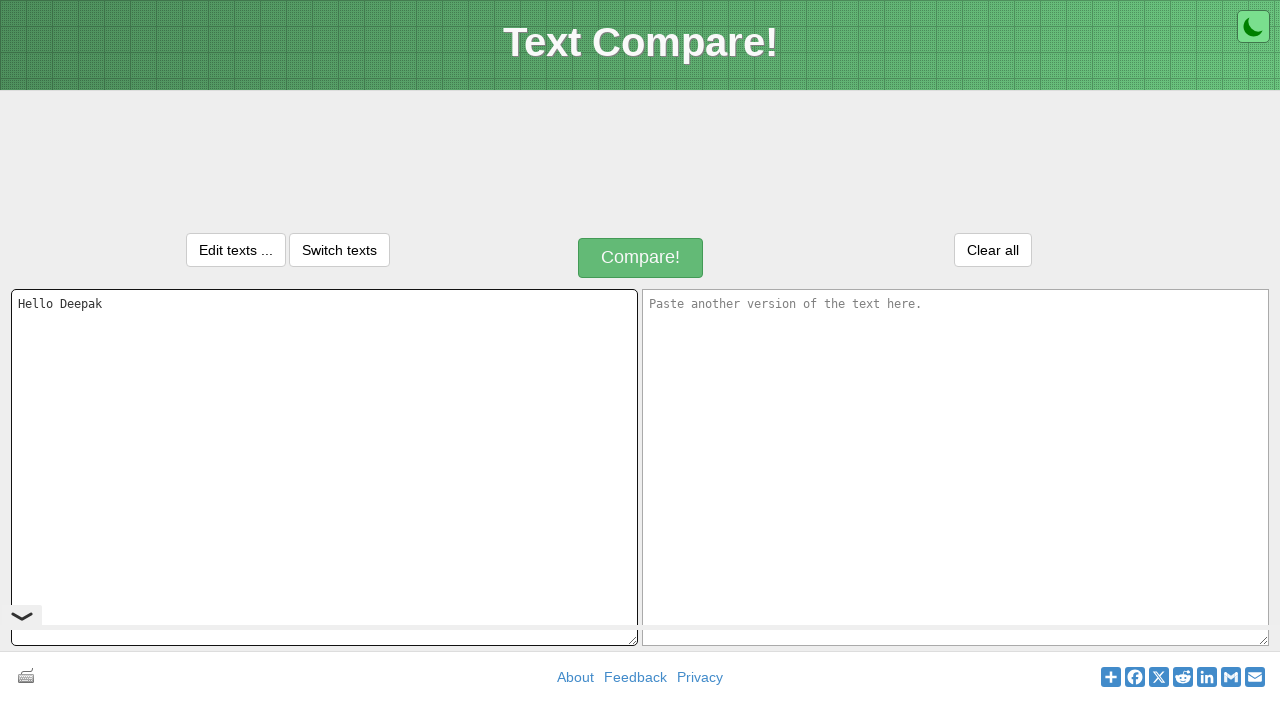

Selected all text in first input field using Ctrl+A
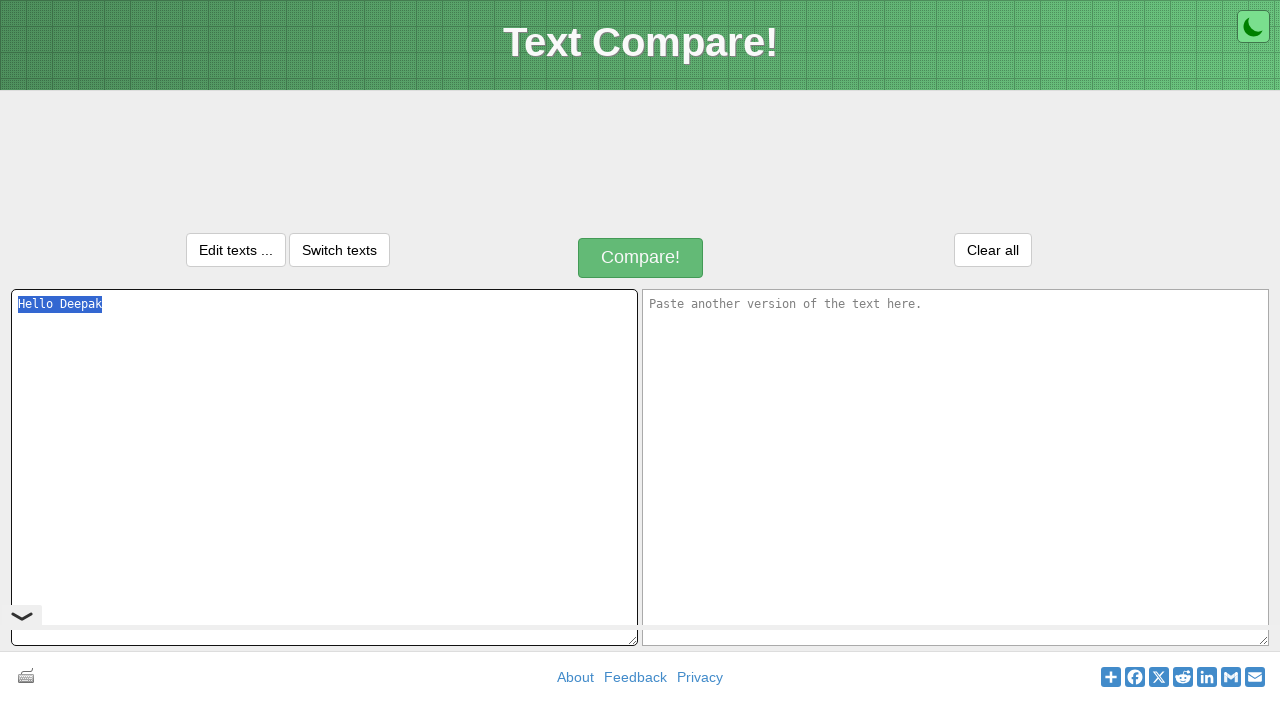

Copied selected text to clipboard using Ctrl+C
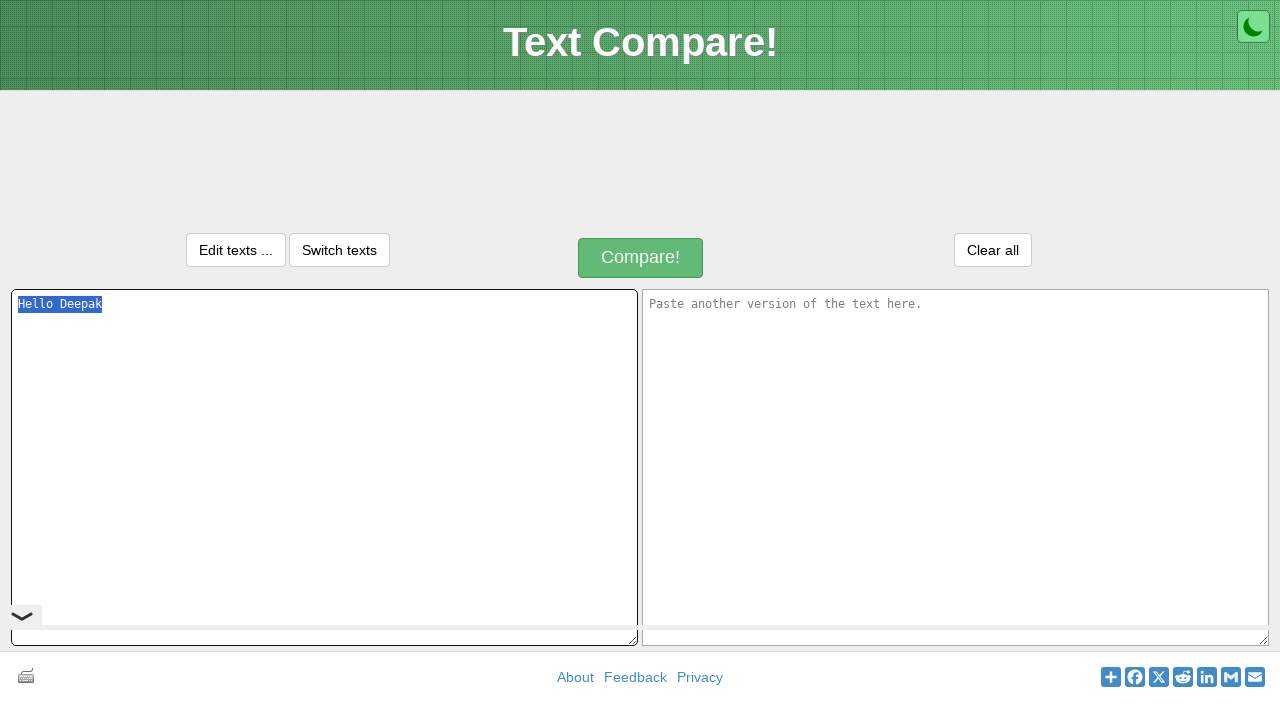

Clicked on second input field to focus it at (956, 467) on #inputText2
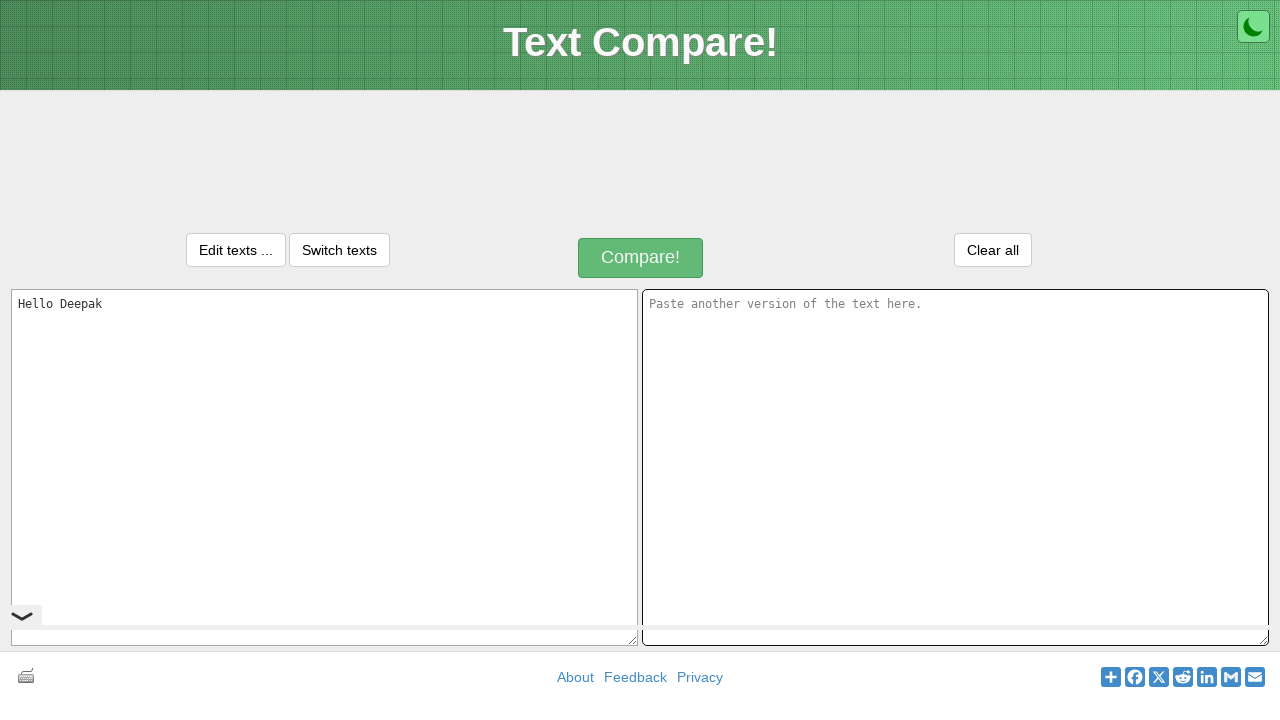

Pasted text into second input field using Ctrl+V
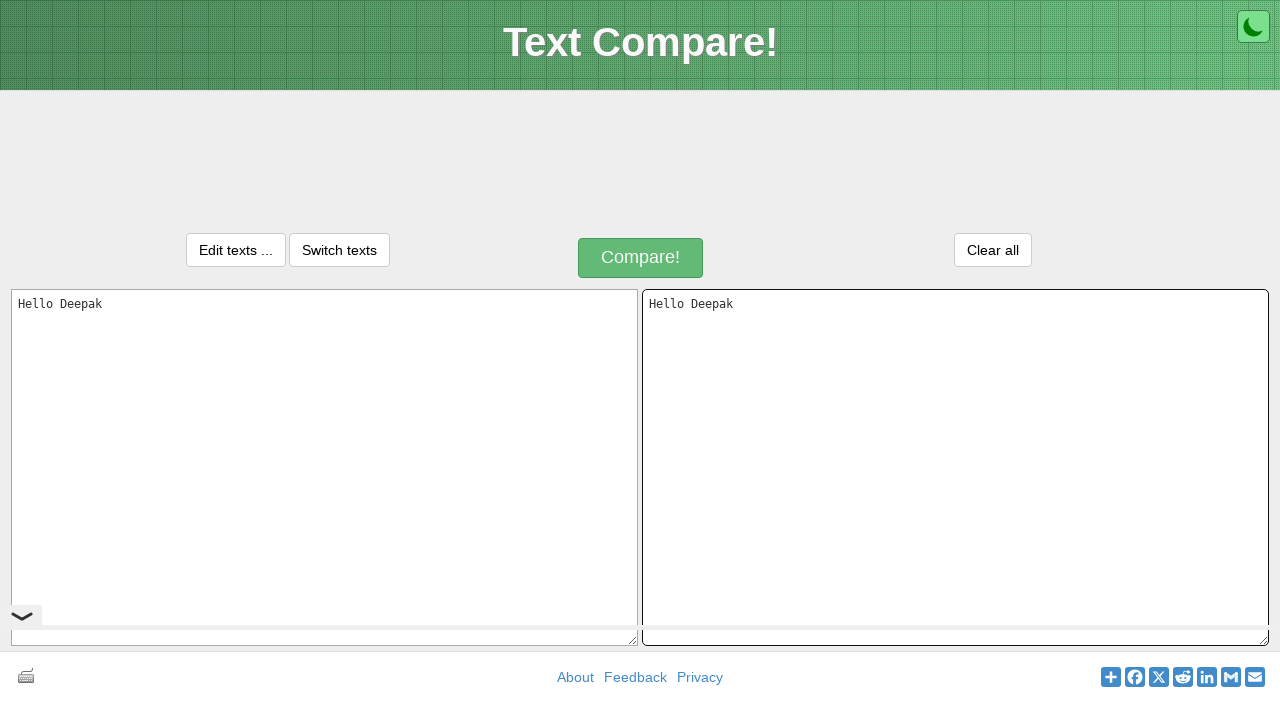

Waited 1 second to verify paste operation completed
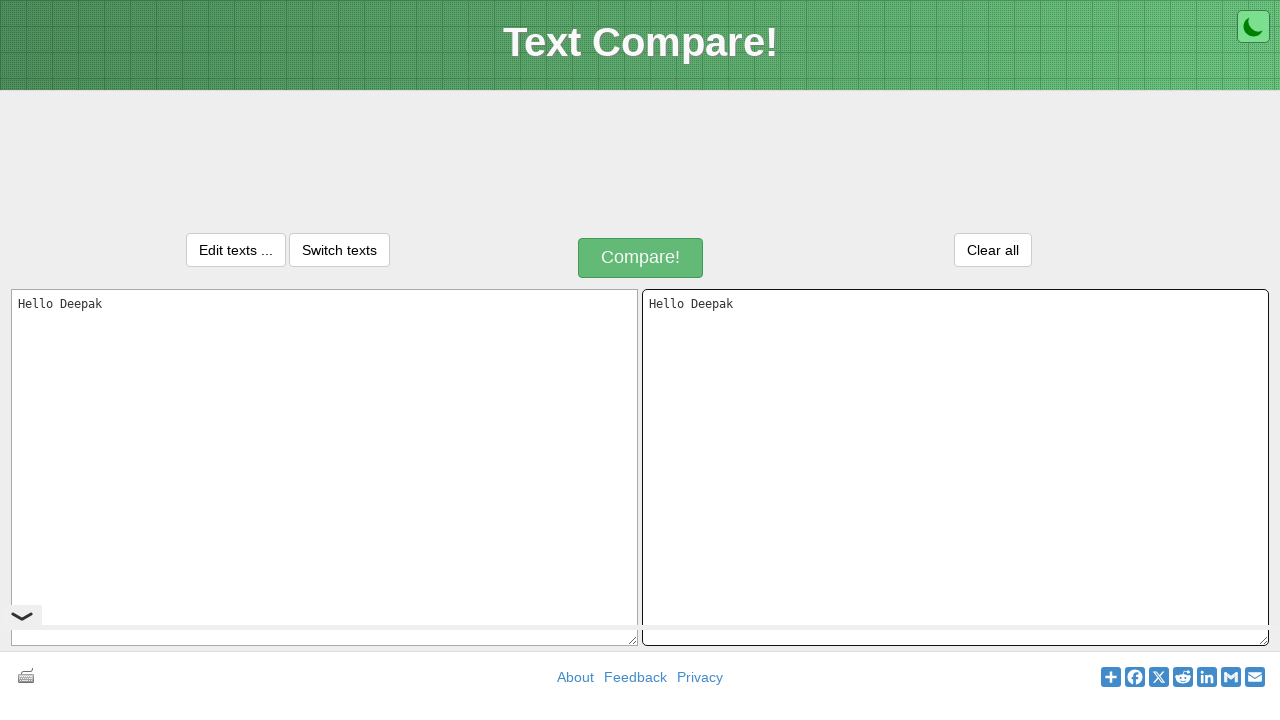

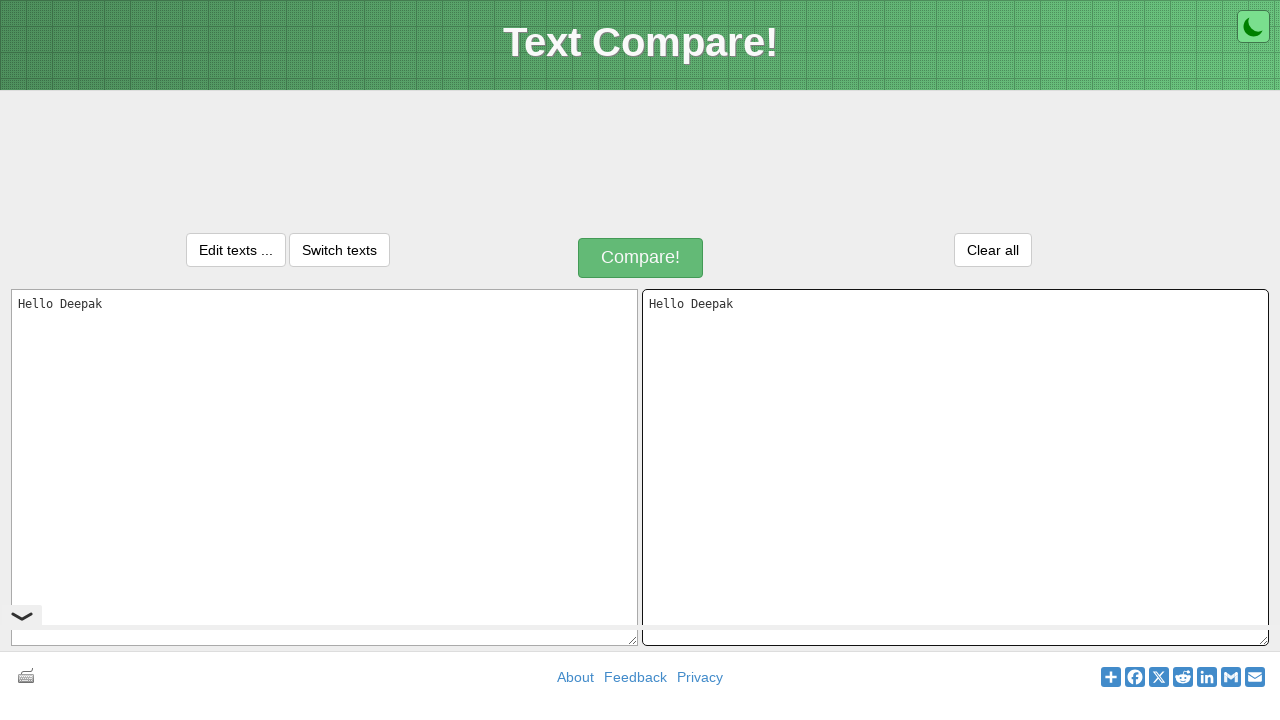